Tests drag and drop using click-and-hold approach by holding mouse button, moving to target, and releasing

Starting URL: https://demoqa.com/droppable

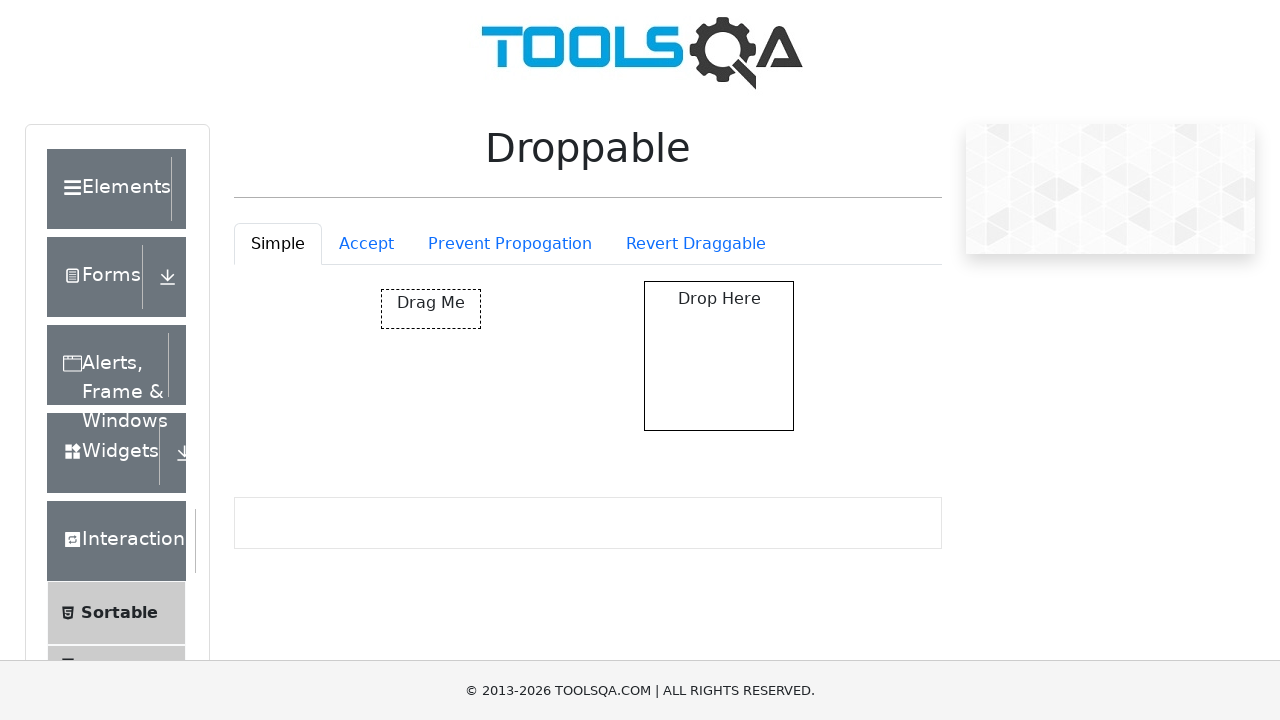

Located draggable source element
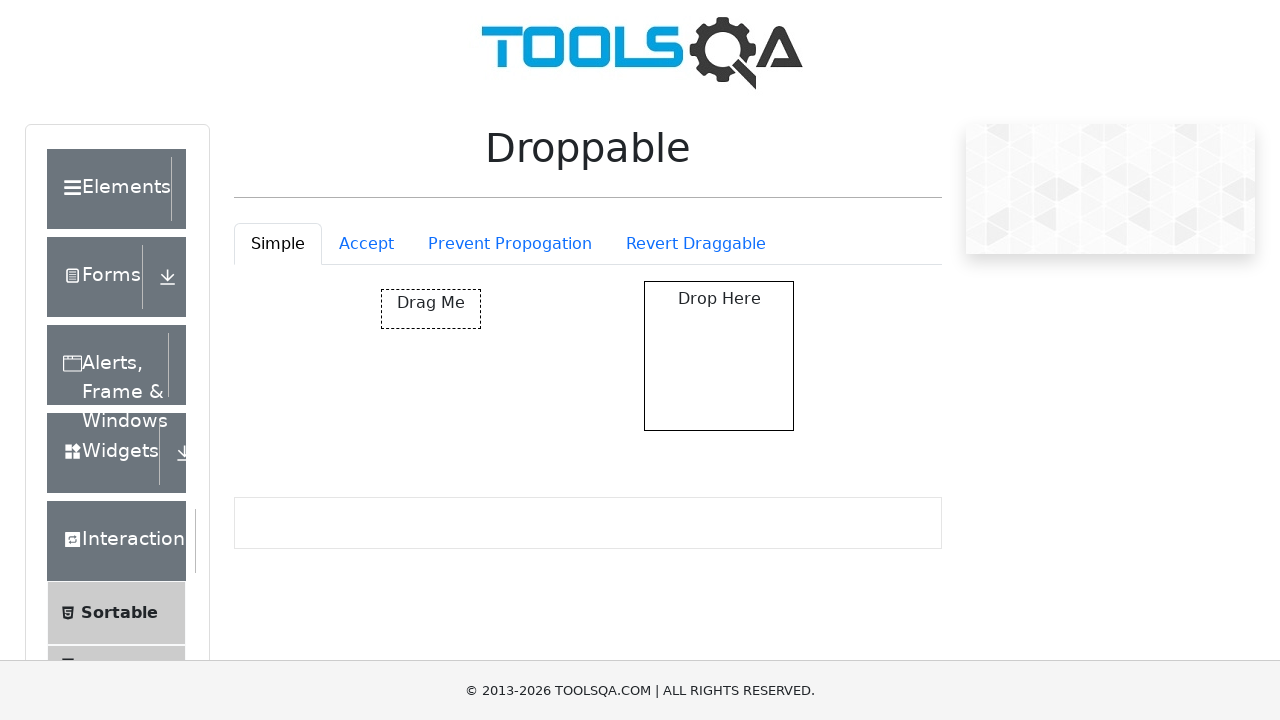

Located droppable target element
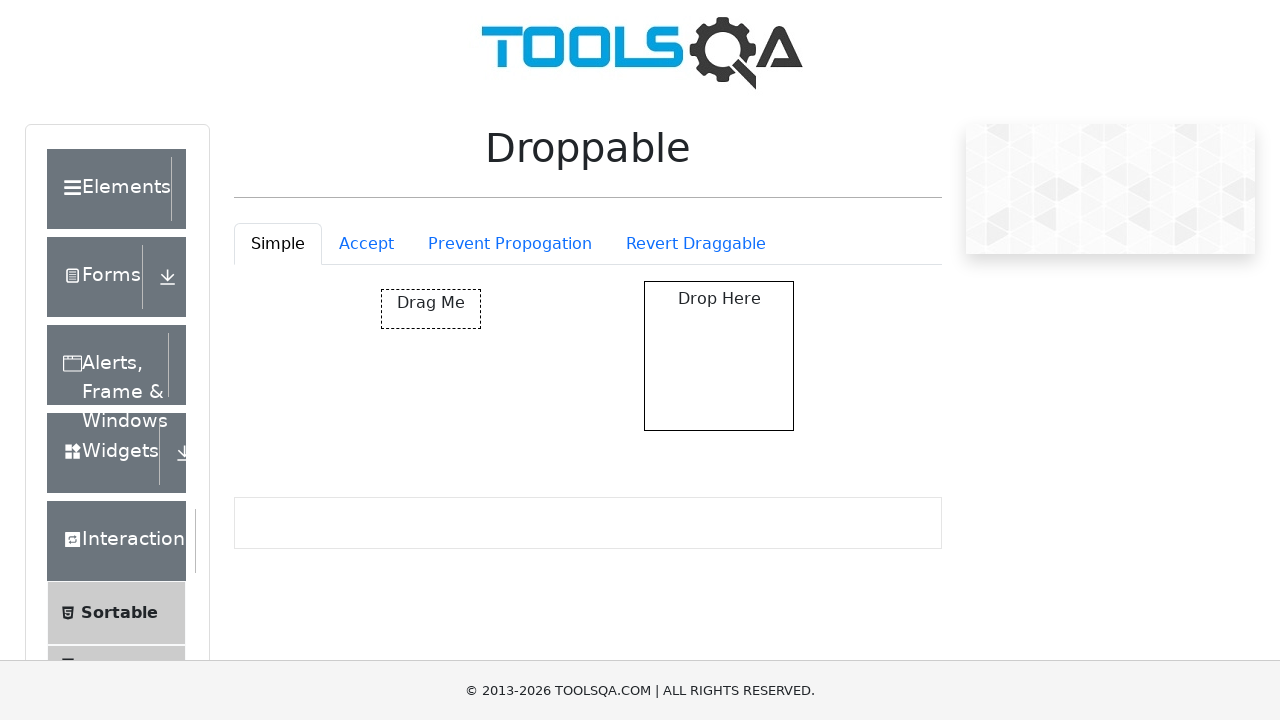

Dragged source element to target using click-and-hold approach at (719, 356)
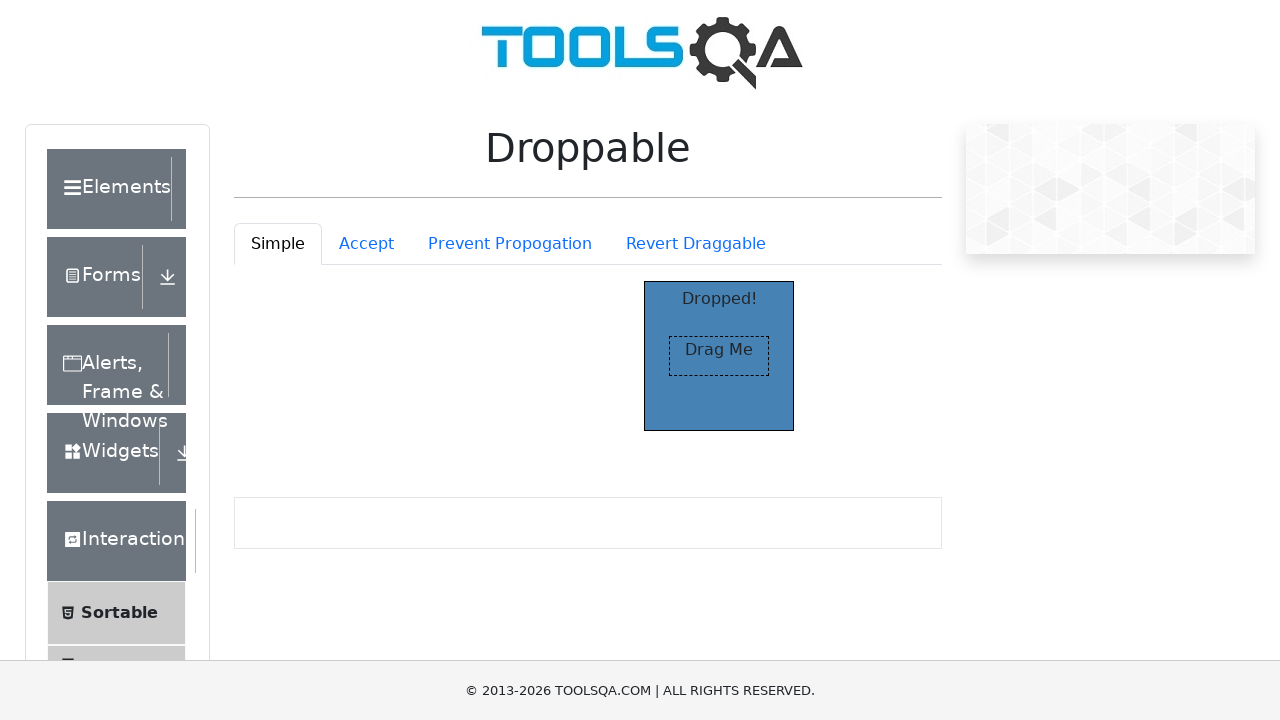

Verified 'Dropped!' message appeared indicating successful drop
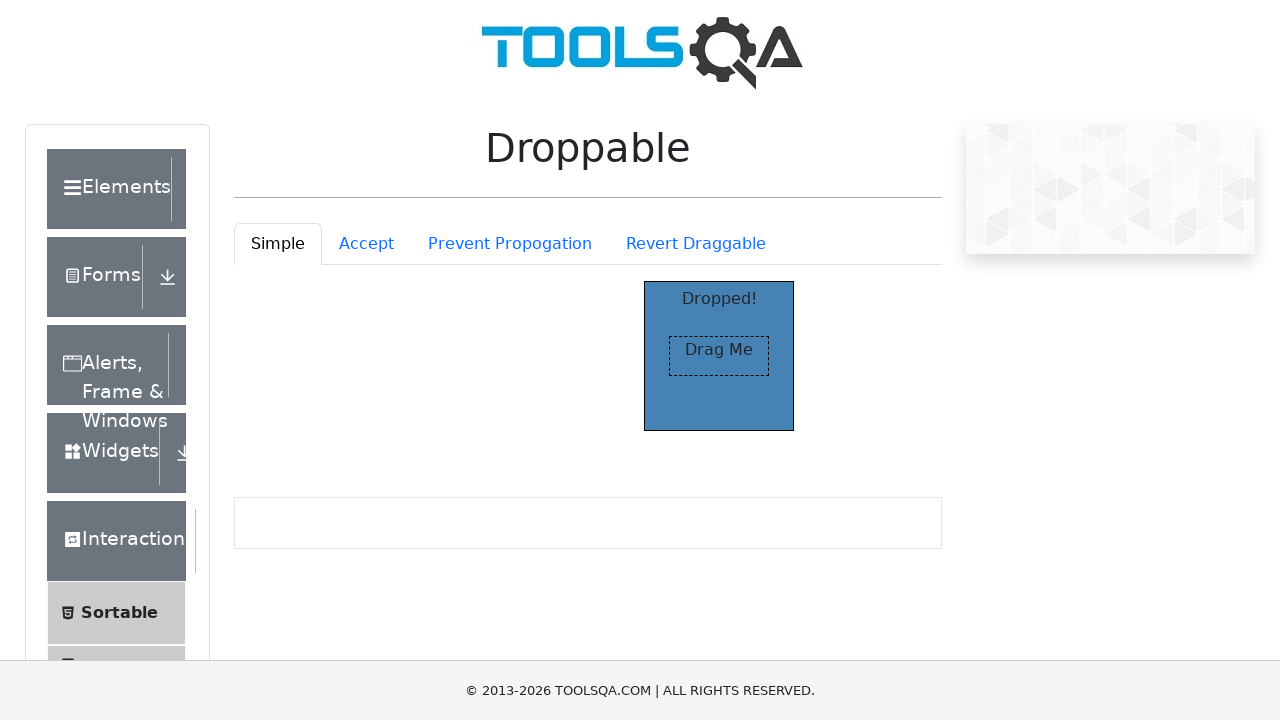

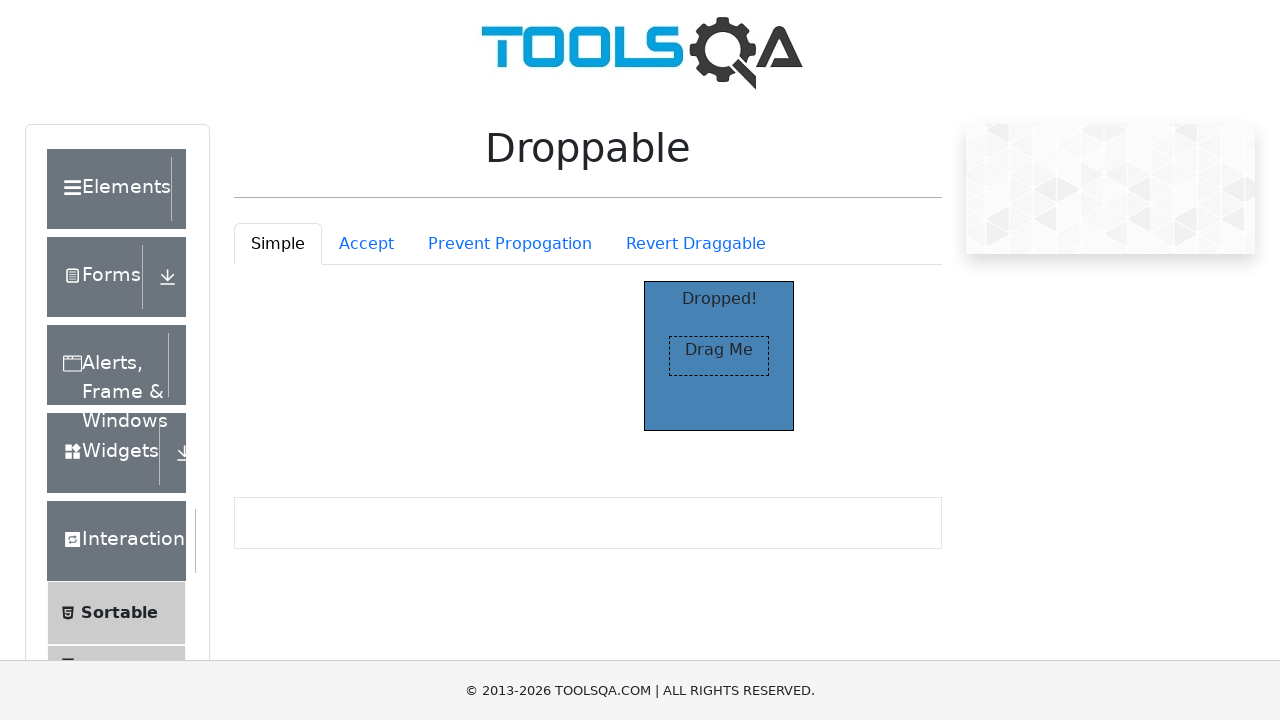